Verifies that the current page URL matches the expected homepage URL

Starting URL: https://www.hiyokojisho.com/

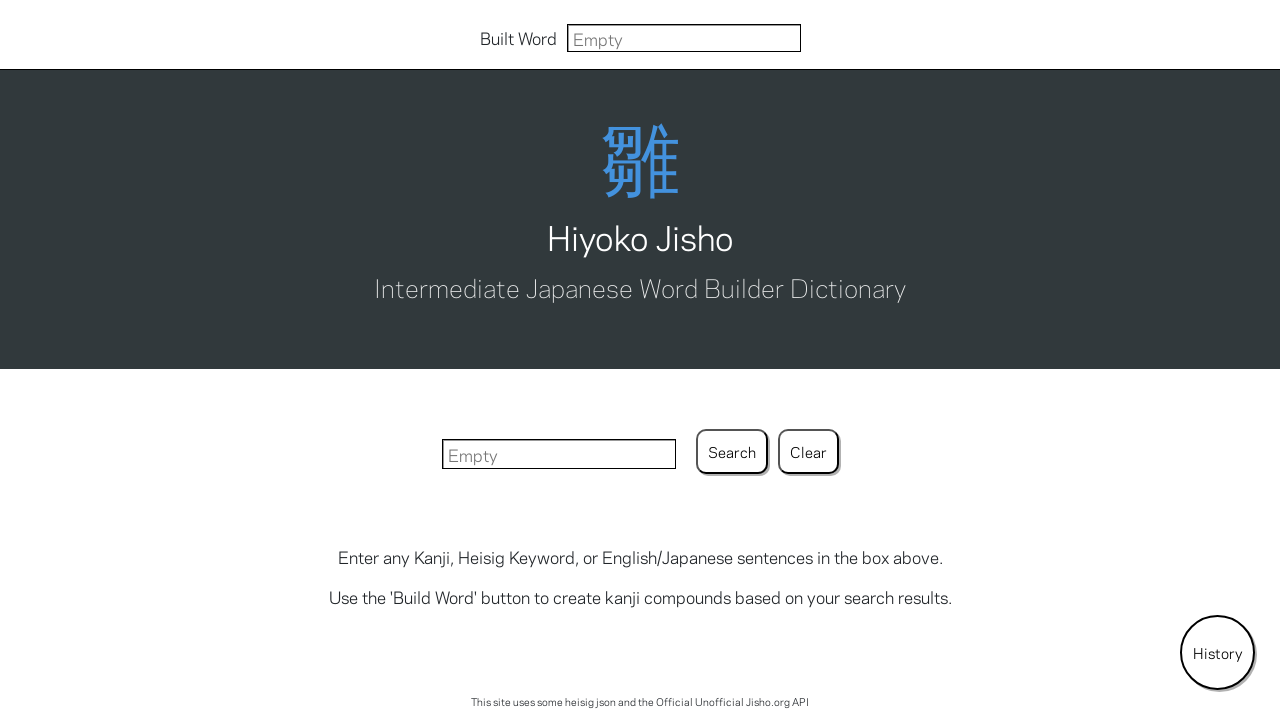

Waited for page to reach domcontentloaded state
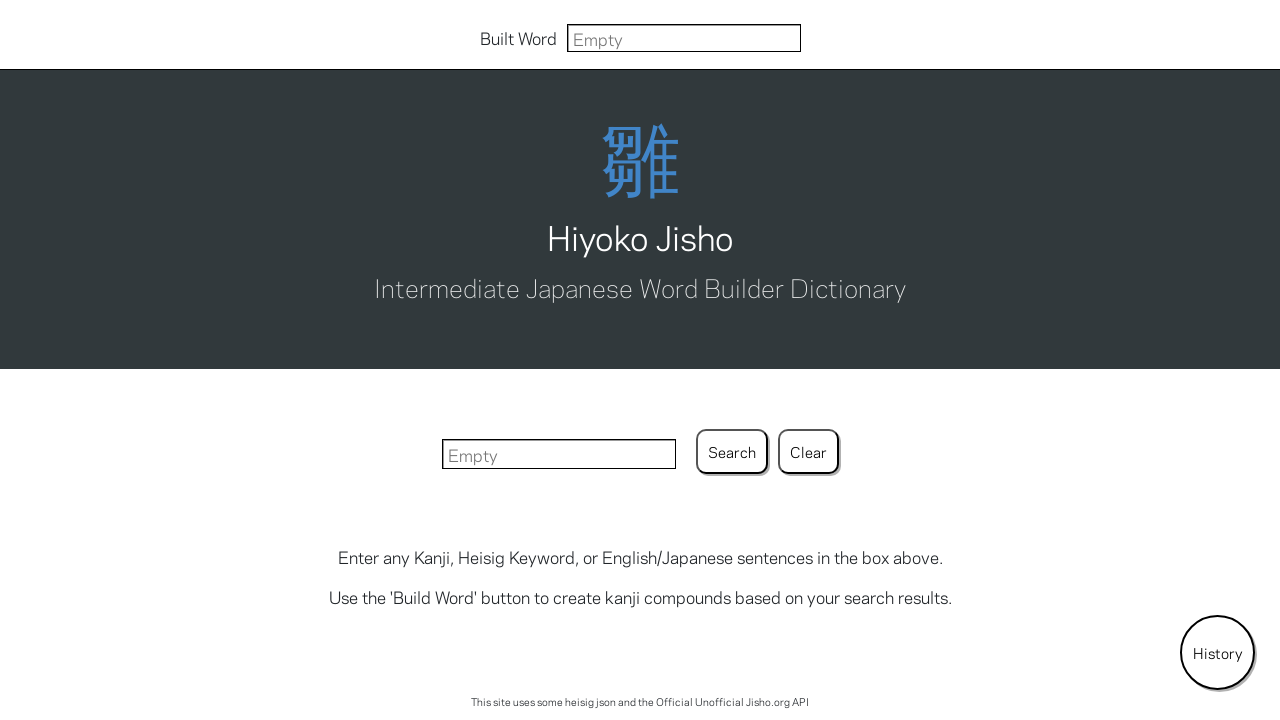

Verified current page URL matches expected homepage URL https://www.hiyokojisho.com/
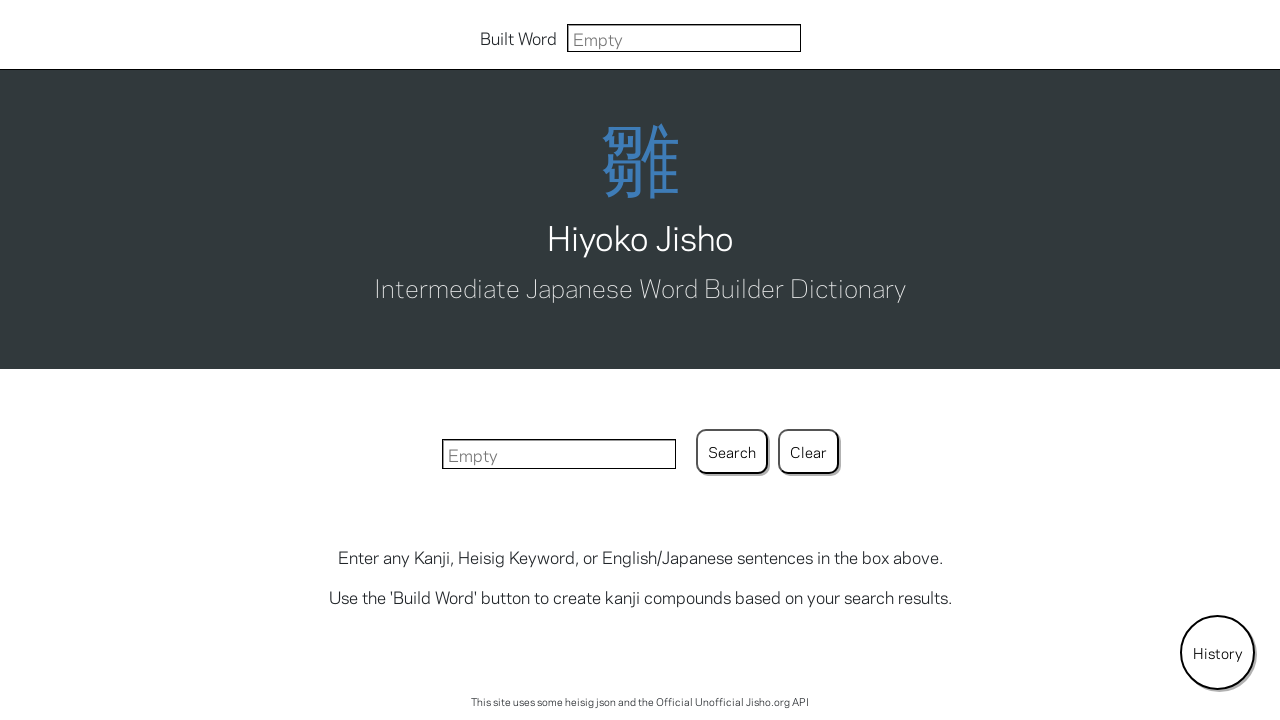

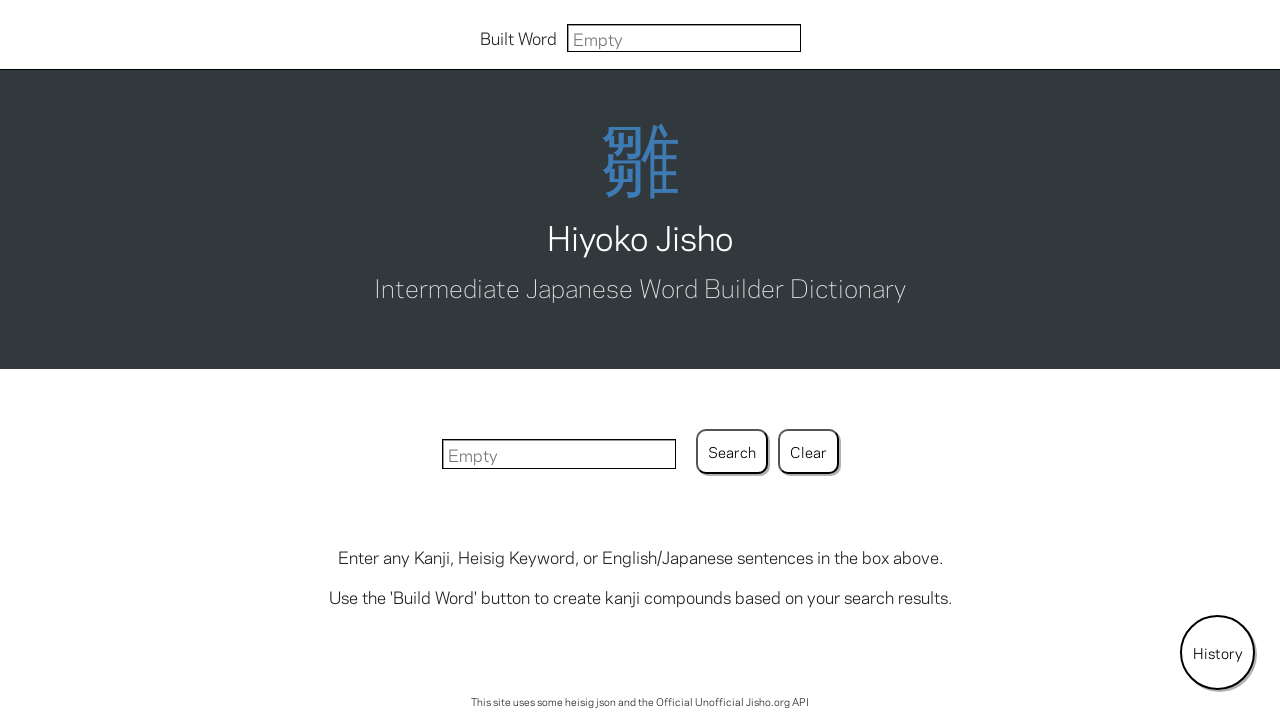